Tests interaction with checkbox and radio button elements inside an iframe on the jQuery UI demo page by selecting a radio button and a checkbox option.

Starting URL: https://jqueryui.com/checkboxradio

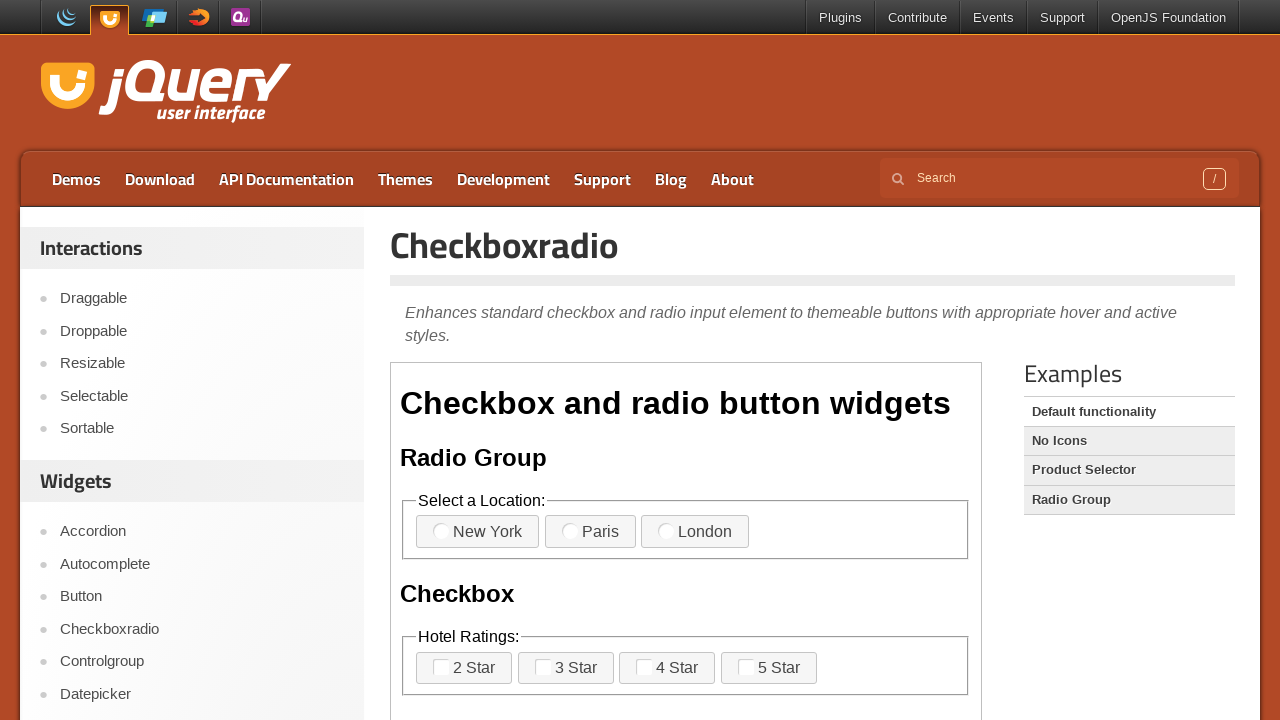

Waited for iframe with class 'demo-frame' to be present
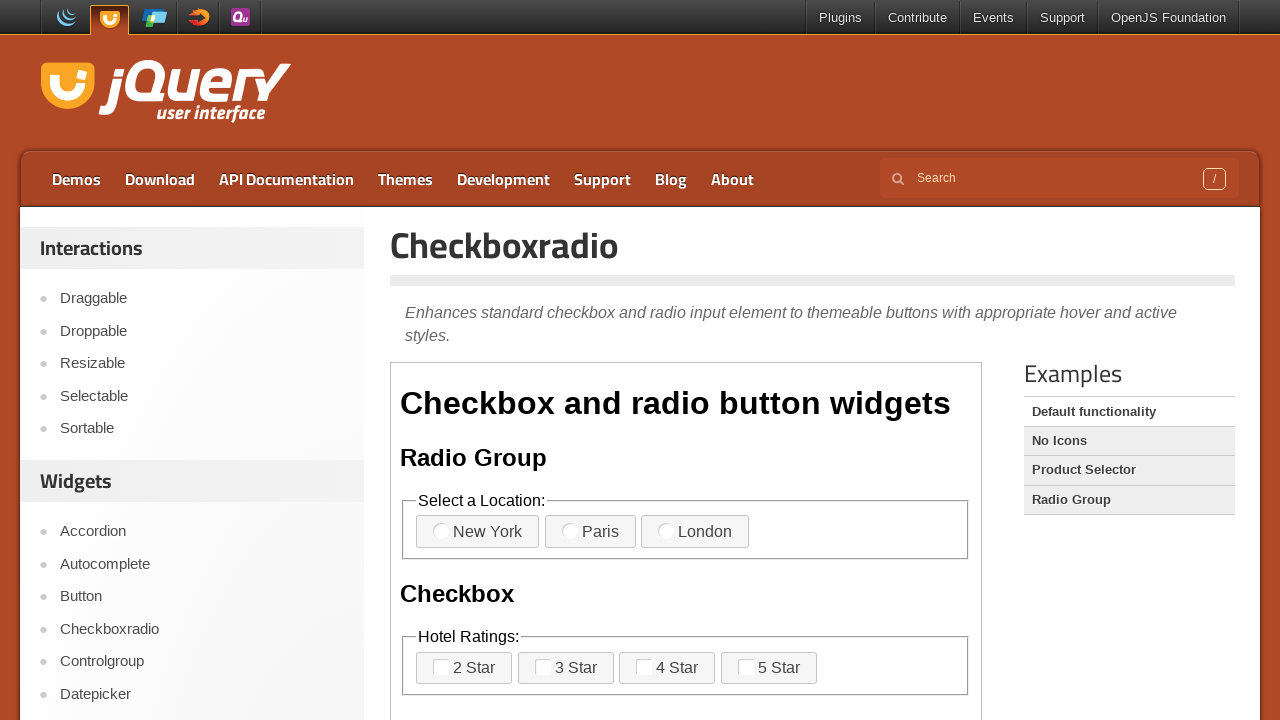

Located the demo iframe frame
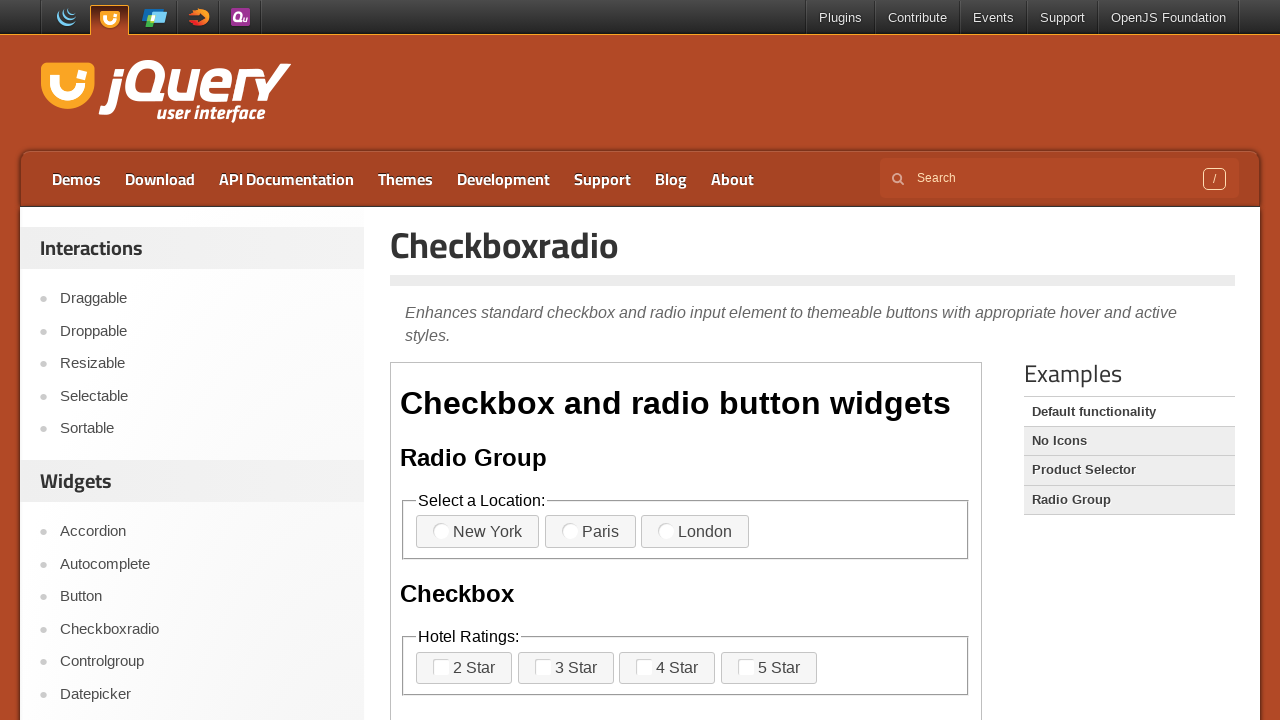

Clicked the third radio button option in the iframe at (695, 532) on iframe.demo-frame >> internal:control=enter-frame >> xpath=//body/div[1]/fieldse
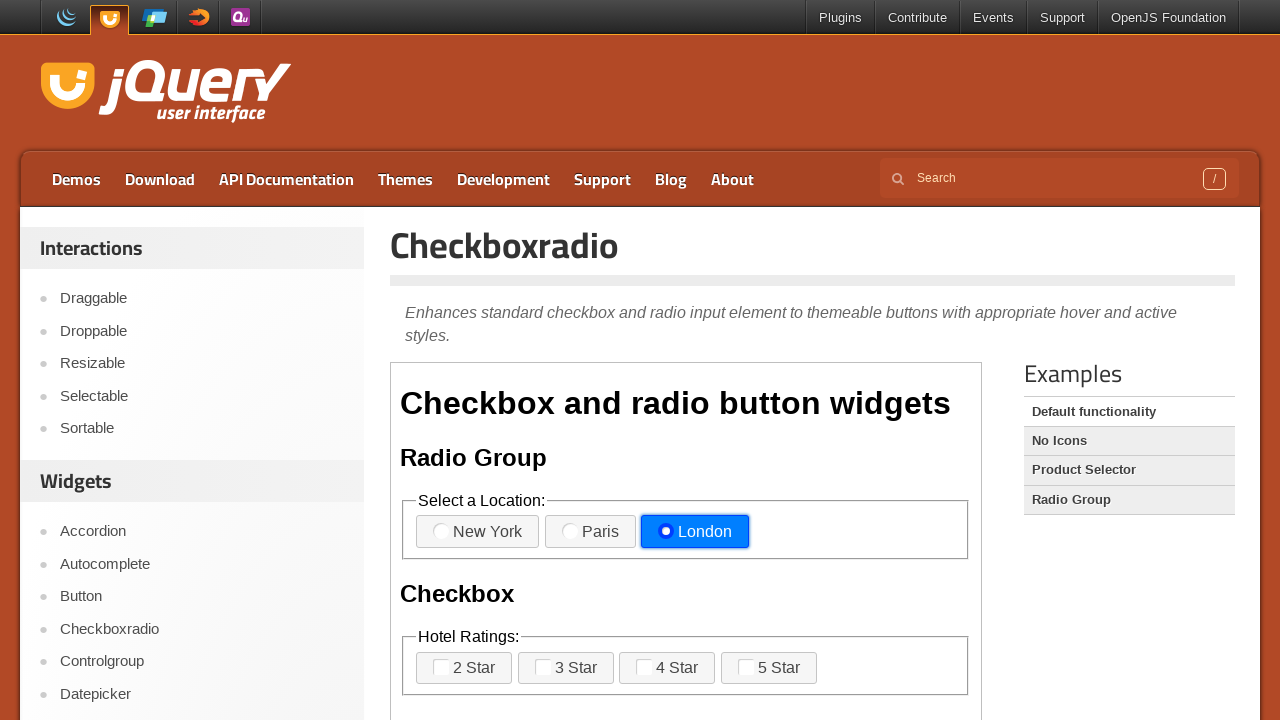

Clicked the fourth checkbox option in the iframe at (746, 667) on iframe.demo-frame >> internal:control=enter-frame >> xpath=//body[1]/div[1]/fiel
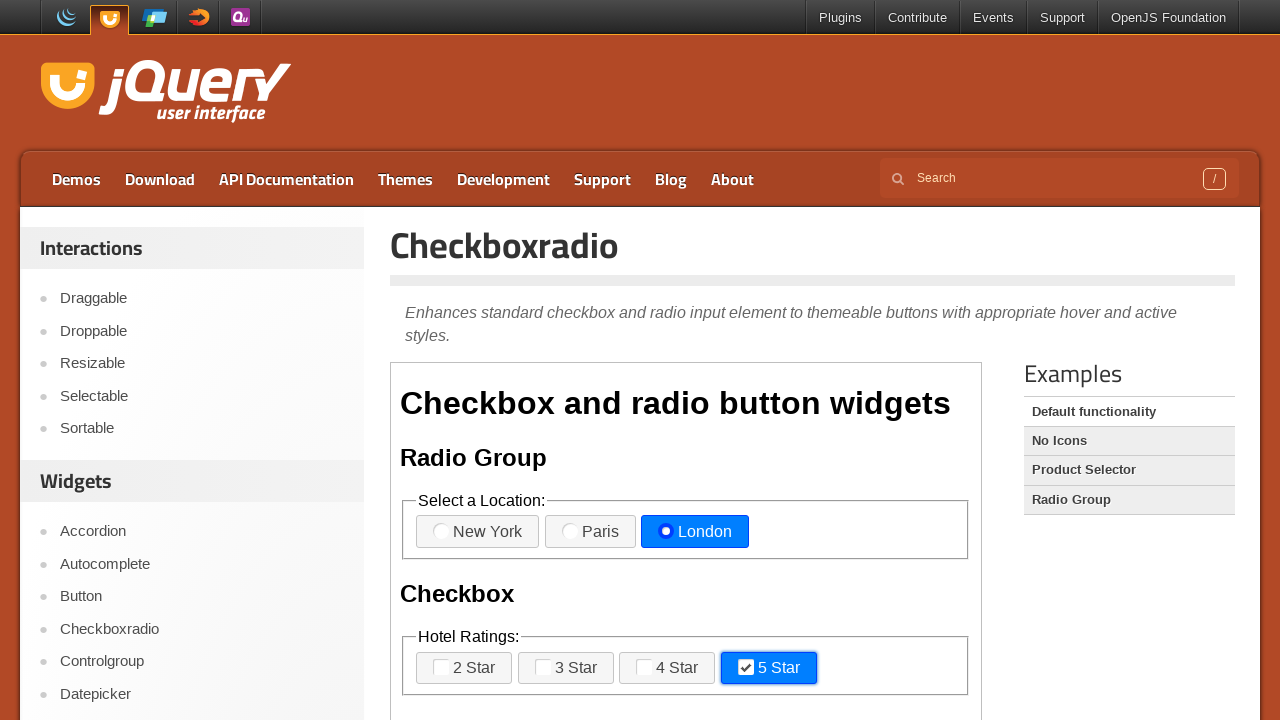

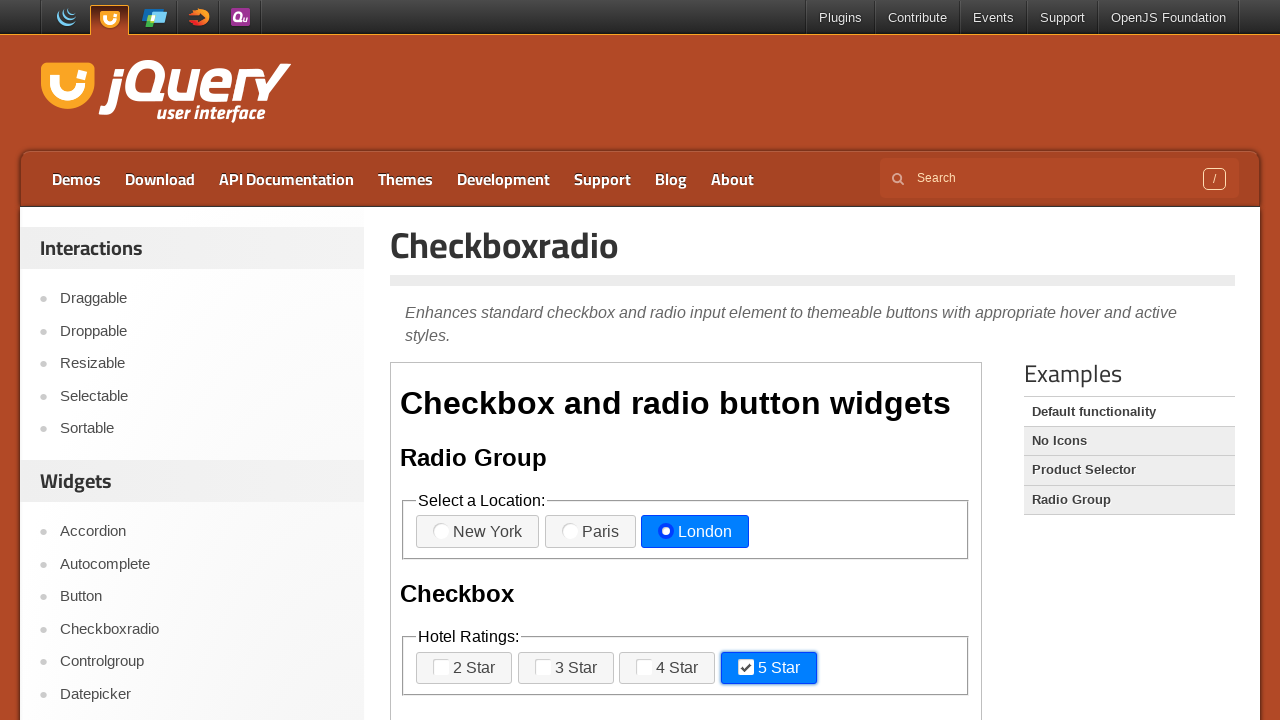